Tests JavaScript alert popup handling by clicking a button to trigger an alert, accepting the alert, and verifying the result message is displayed.

Starting URL: https://the-internet.herokuapp.com/javascript_alerts

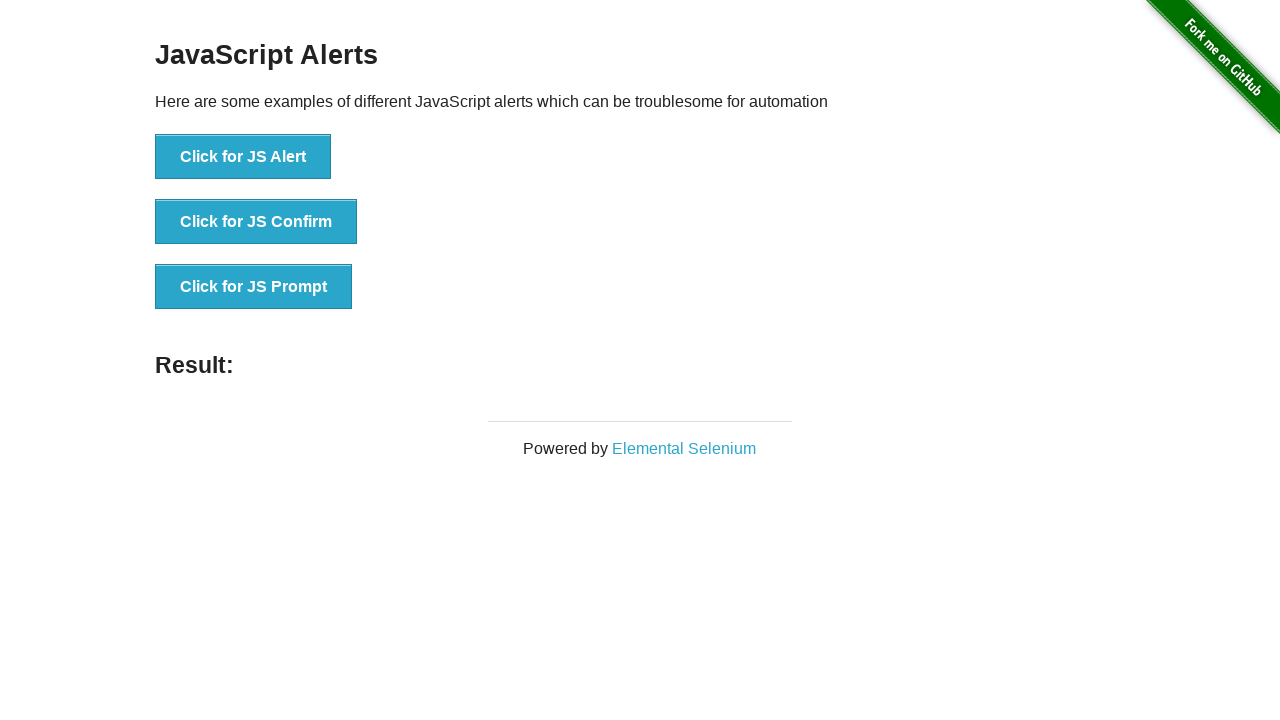

Clicked the JS Alert button to trigger alert at (243, 157) on xpath=//button[text()='Click for JS Alert']
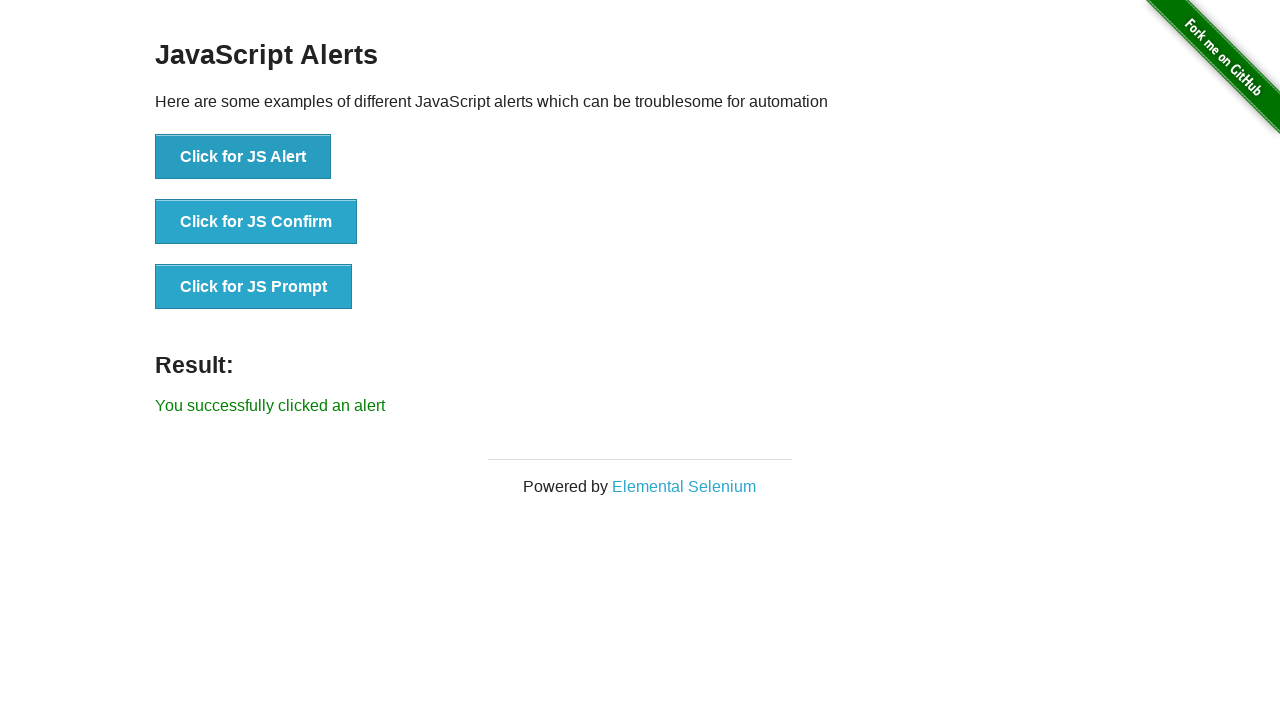

Set up dialog handler to accept alerts
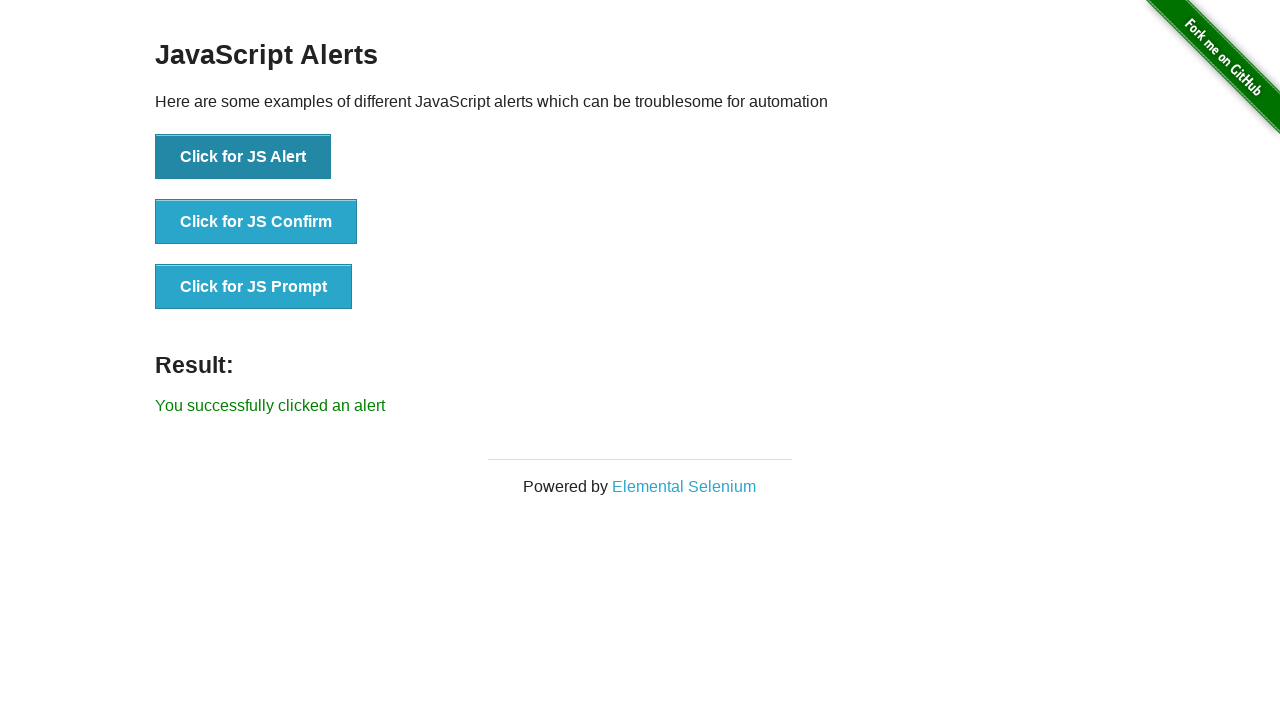

Registered dialog handler function
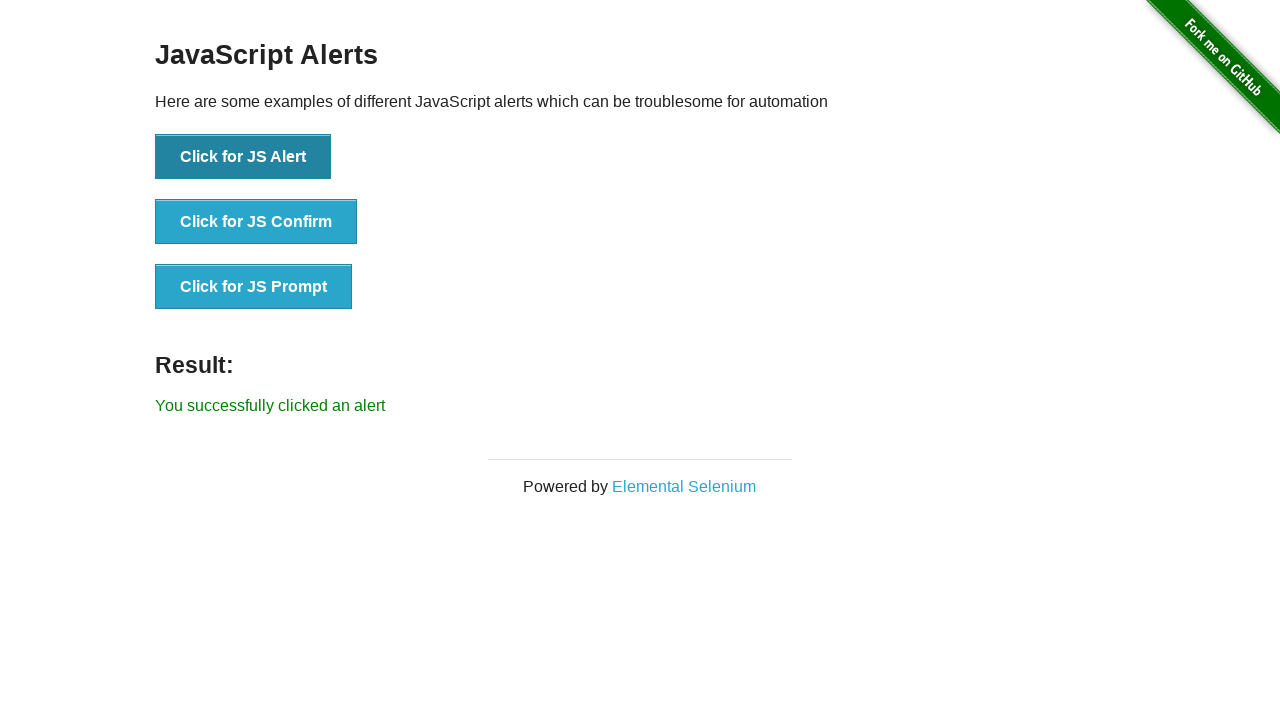

Clicked JS Alert button with handler active at (243, 157) on xpath=//button[text()='Click for JS Alert']
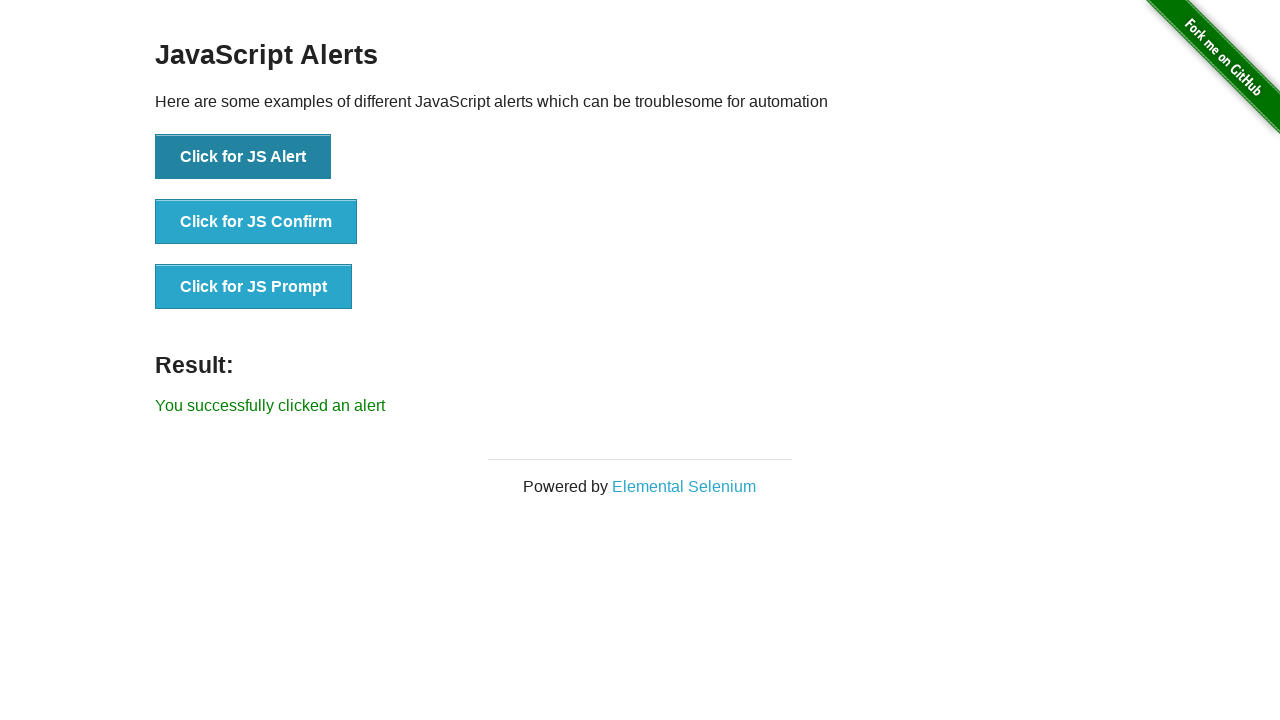

Result message element loaded after alert acceptance
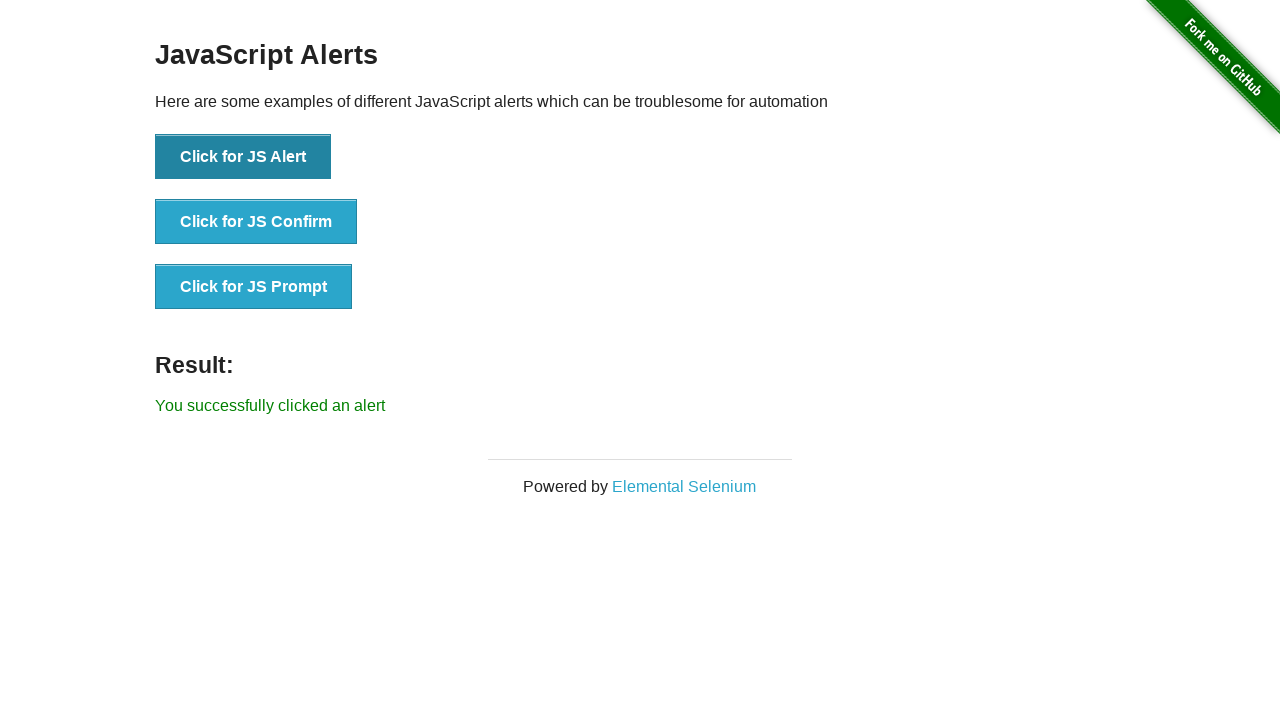

Retrieved result message text
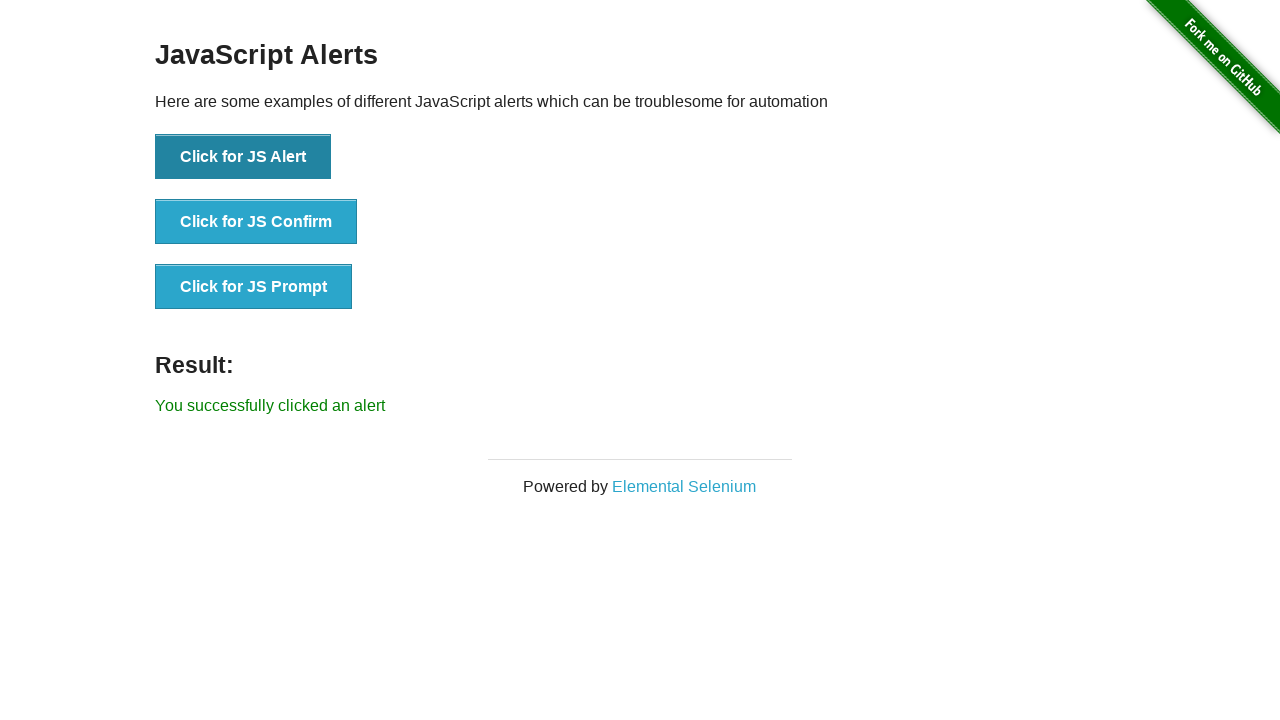

Verified success message contains expected text
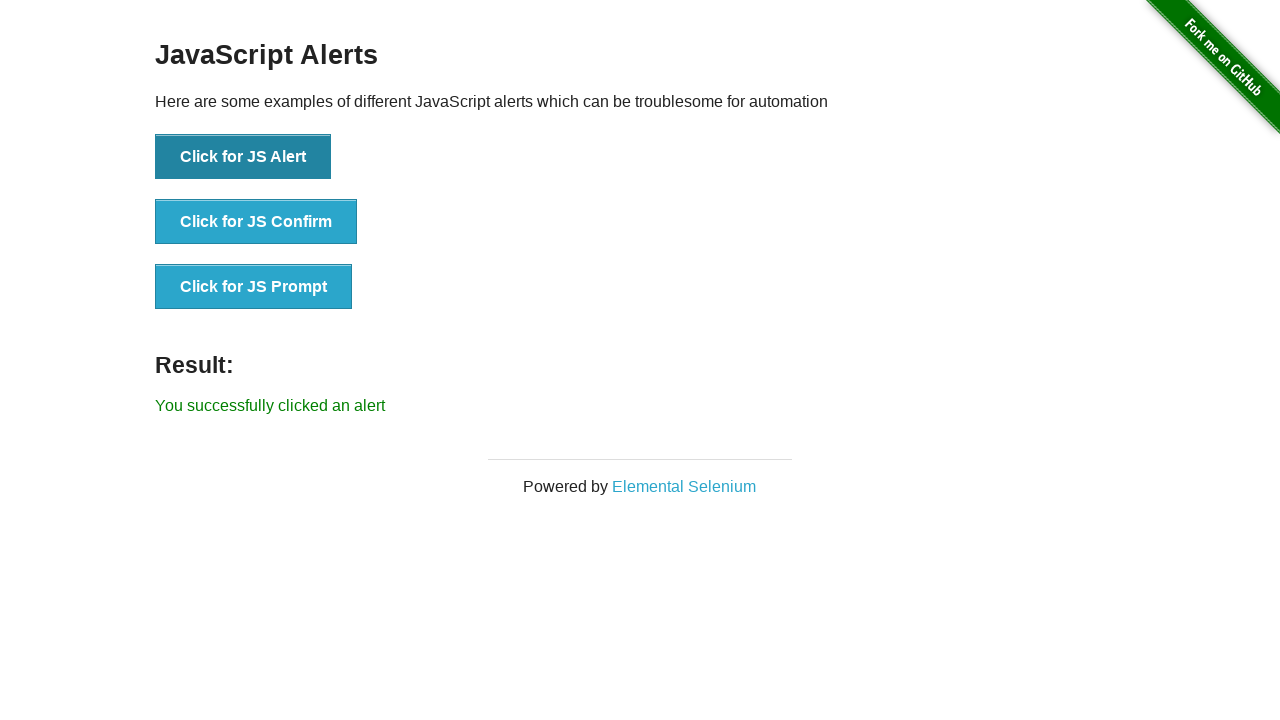

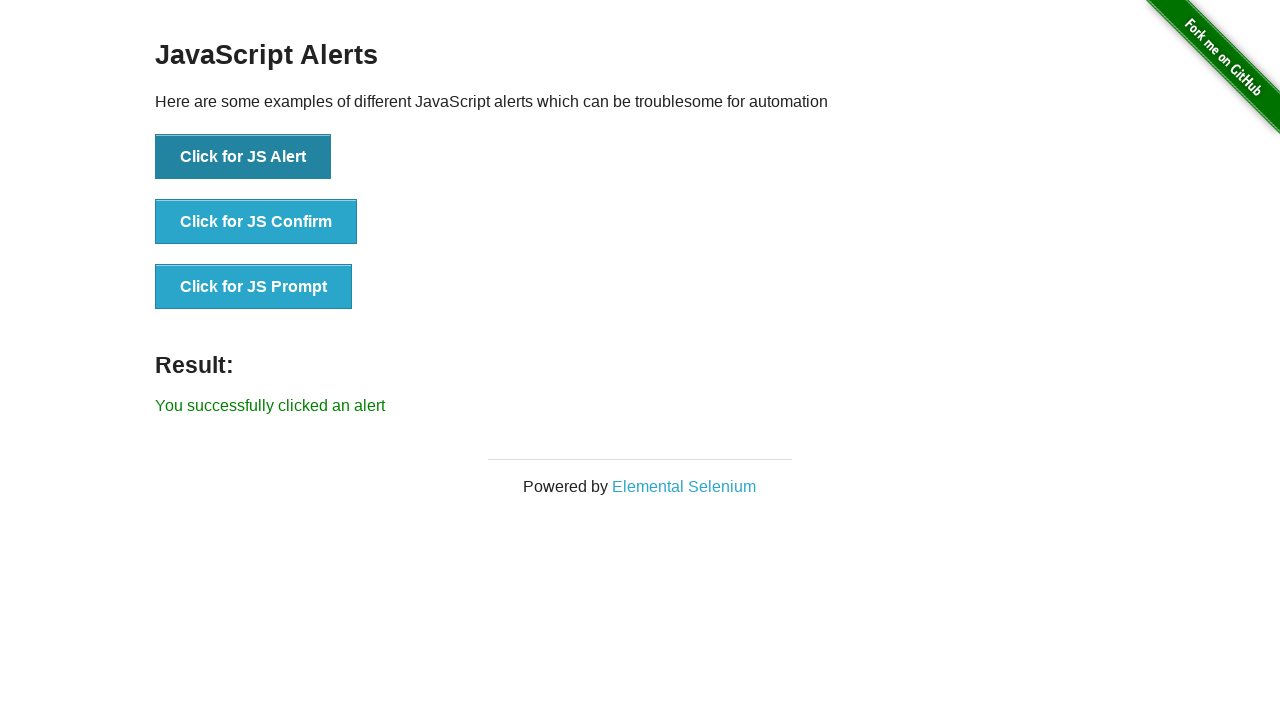